Tests that browser back button works correctly with filter navigation

Starting URL: https://demo.playwright.dev/todomvc

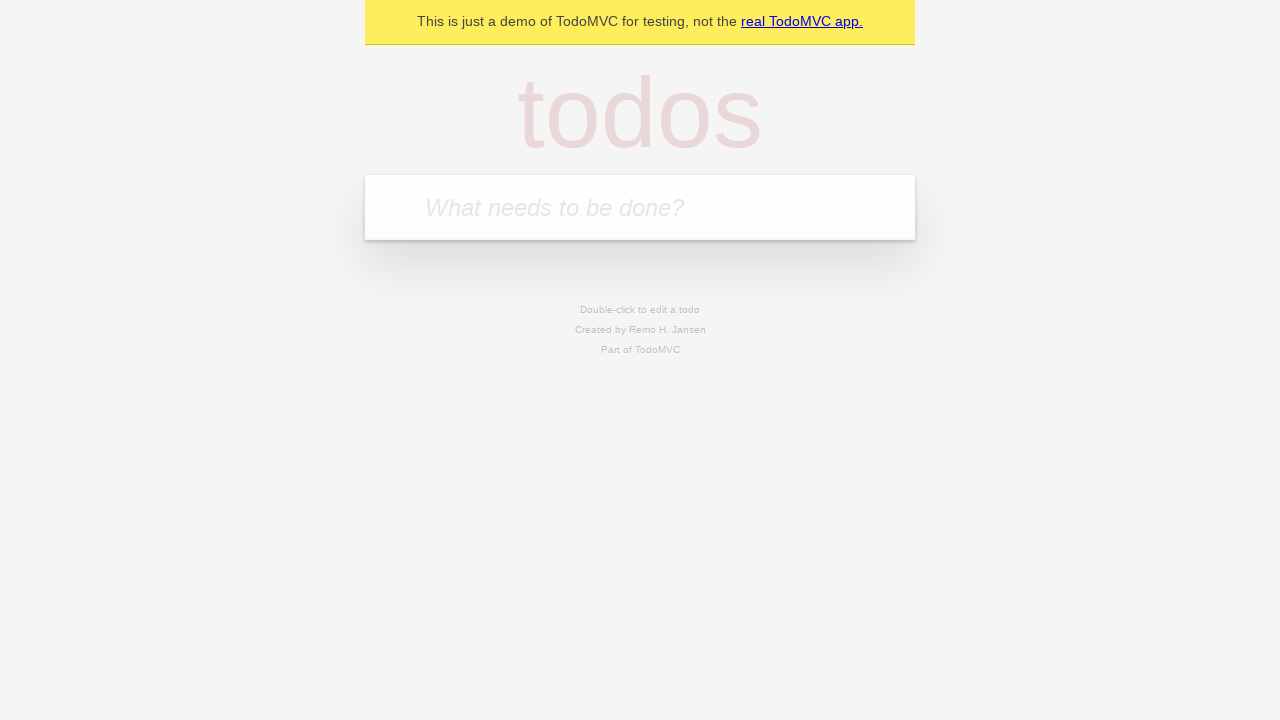

Filled new todo input with 'buy some cheese' on .new-todo
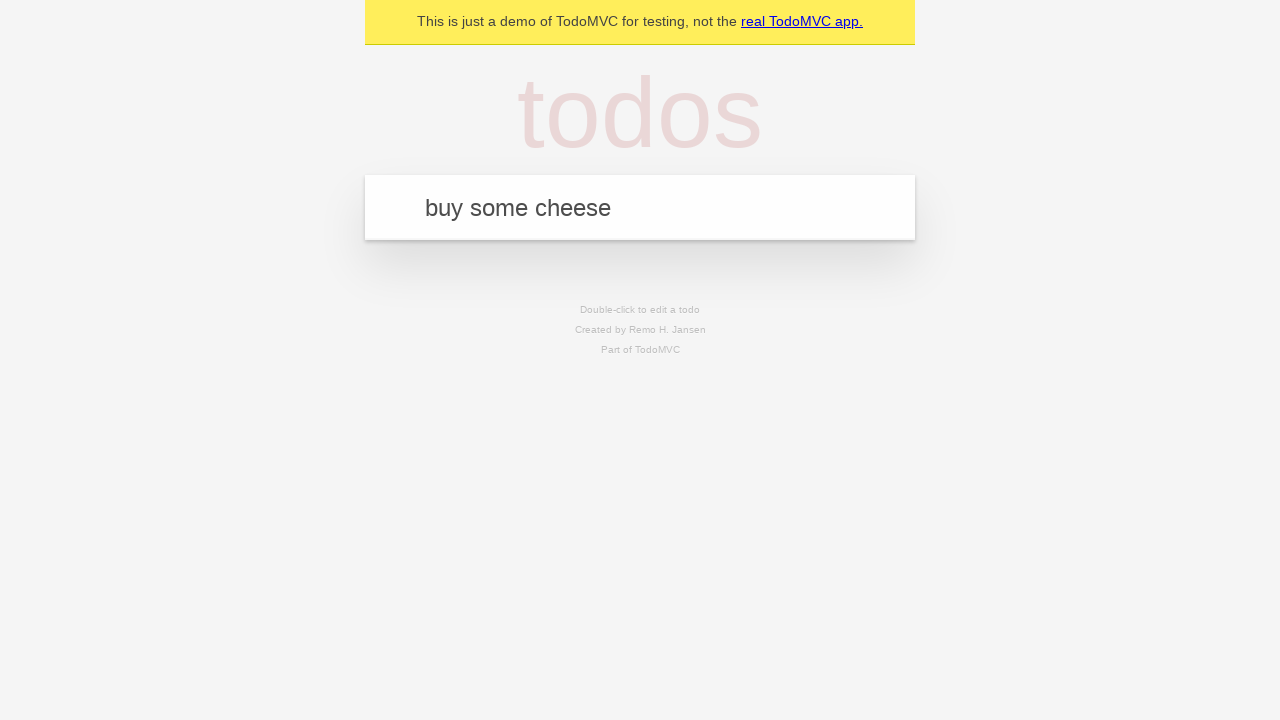

Pressed Enter to create first todo on .new-todo
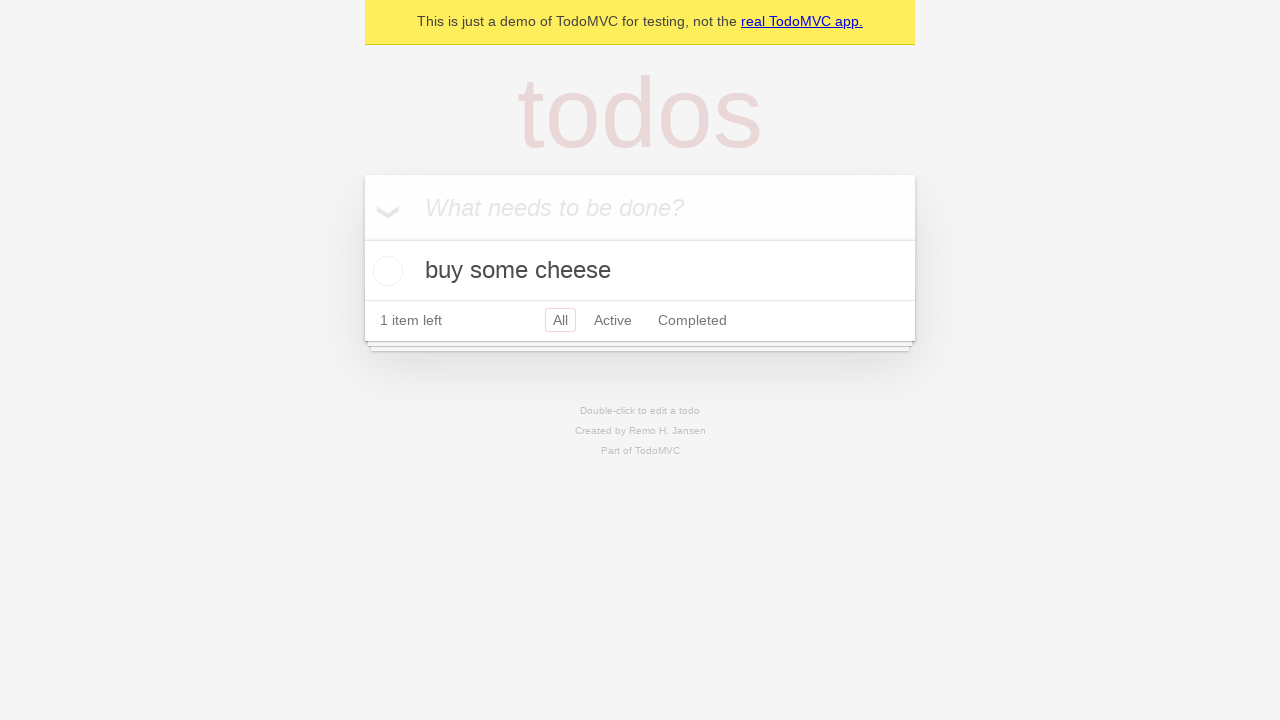

Filled new todo input with 'feed the cat' on .new-todo
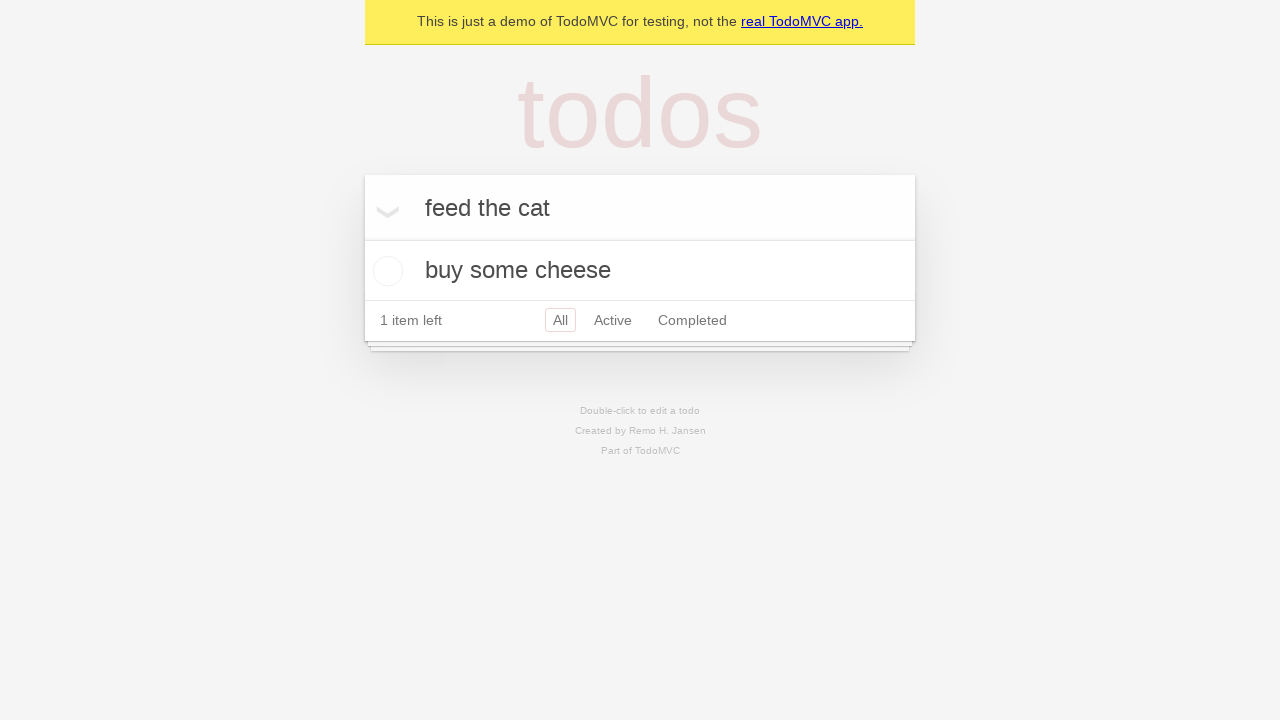

Pressed Enter to create second todo on .new-todo
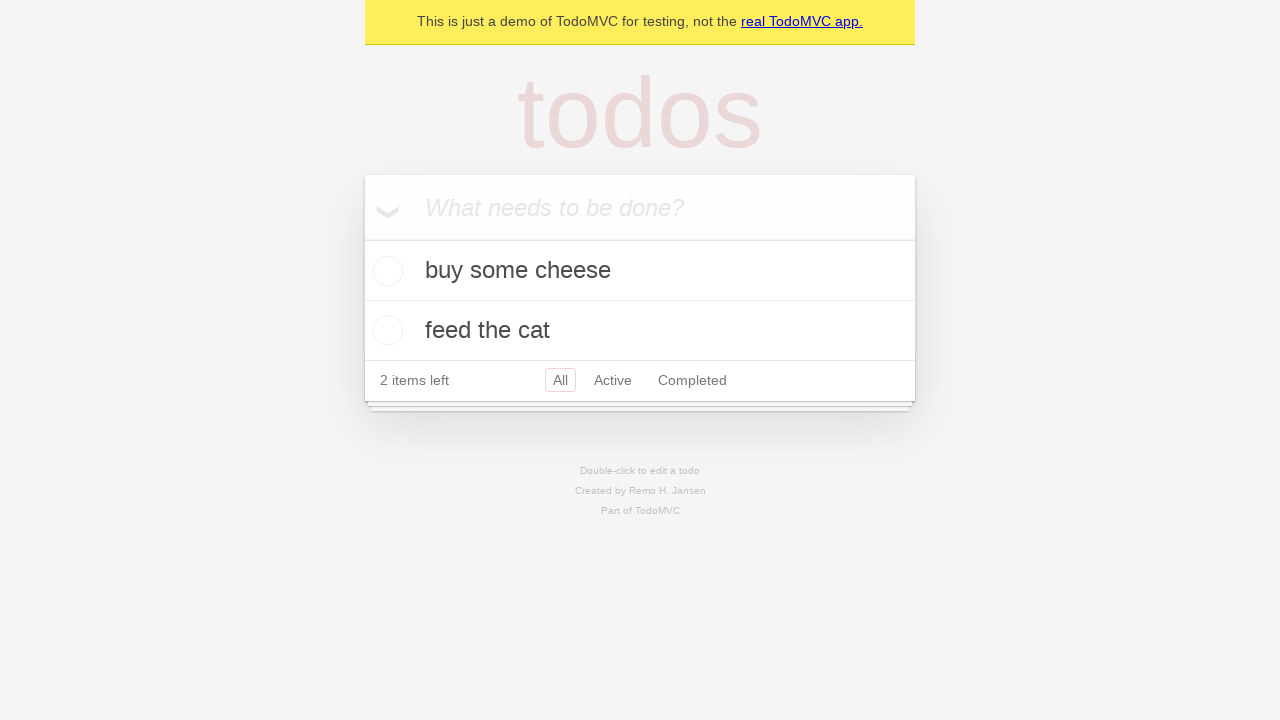

Filled new todo input with 'book a doctors appointment' on .new-todo
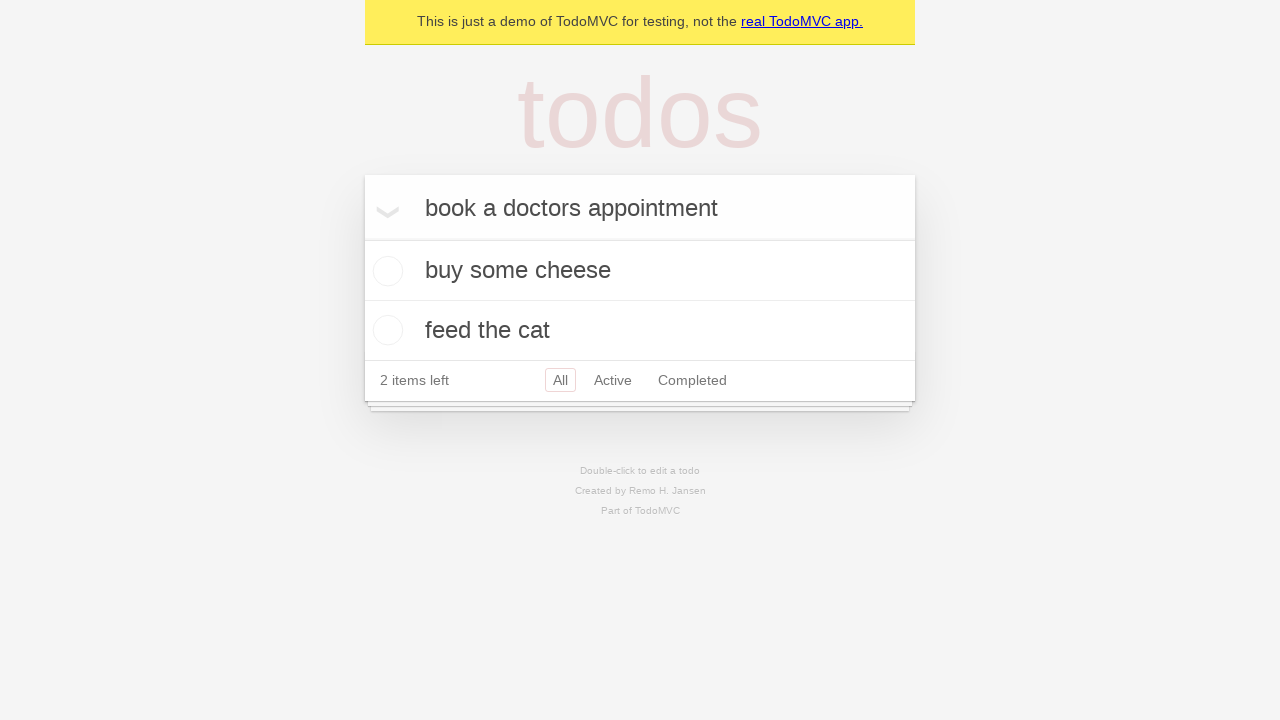

Pressed Enter to create third todo on .new-todo
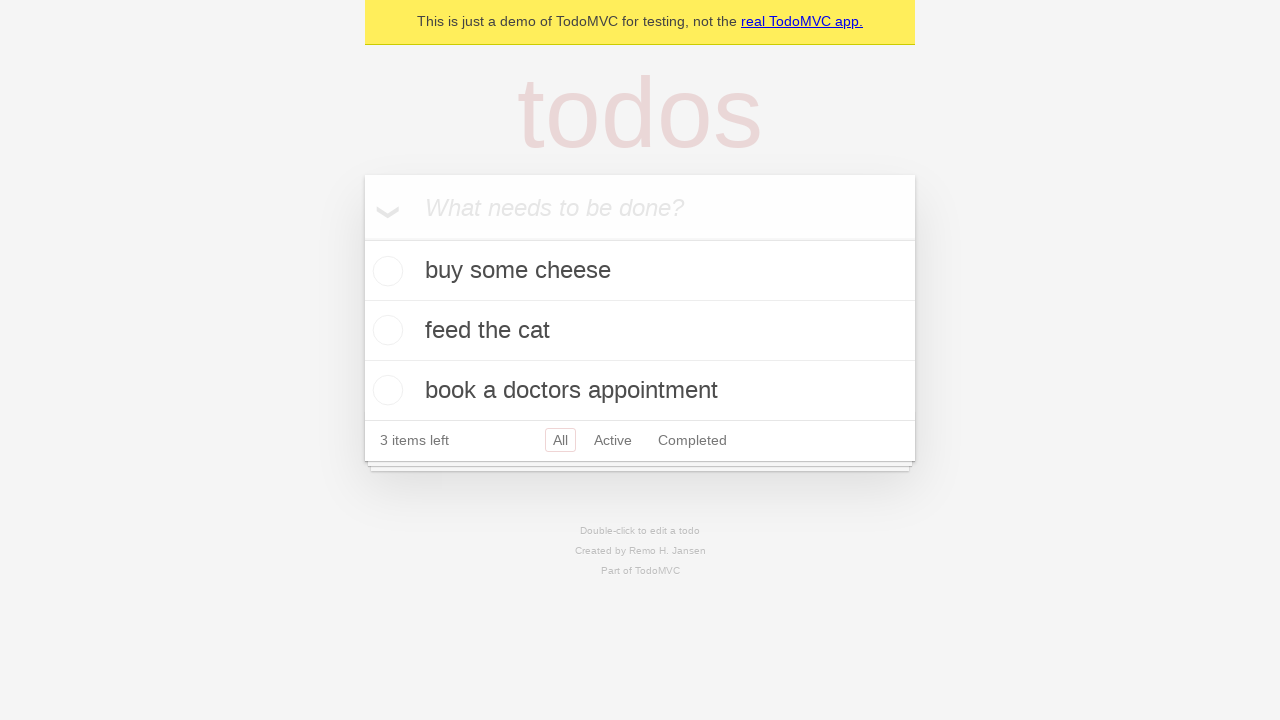

Checked second todo item as completed at (385, 330) on .todo-list li .toggle >> nth=1
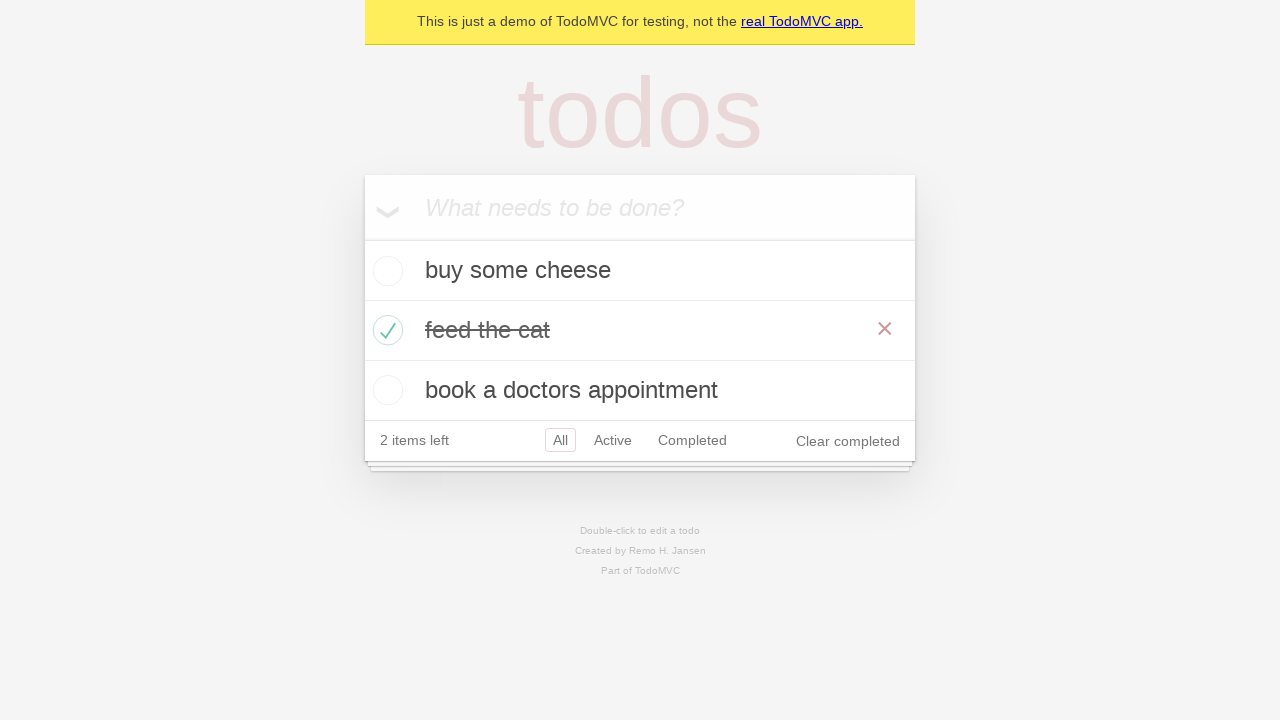

Clicked All filter to show all todos at (560, 440) on .filters >> text=All
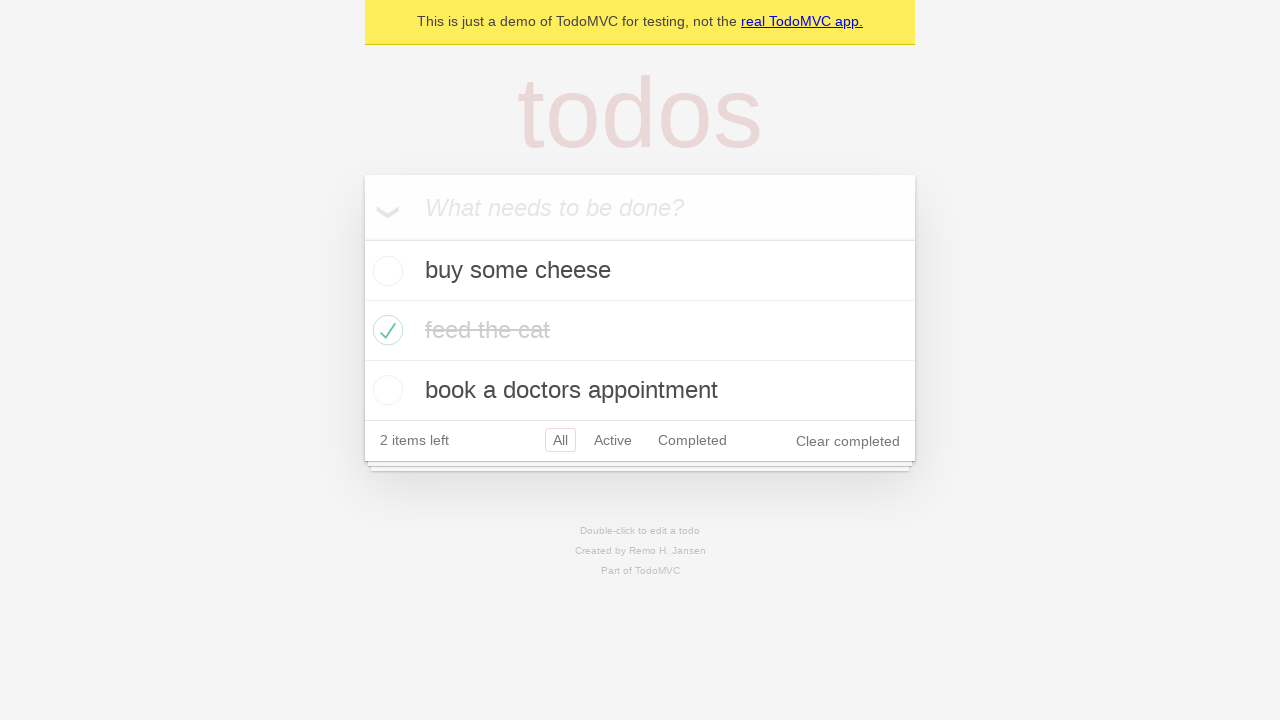

Clicked Active filter to show only active todos at (613, 440) on .filters >> text=Active
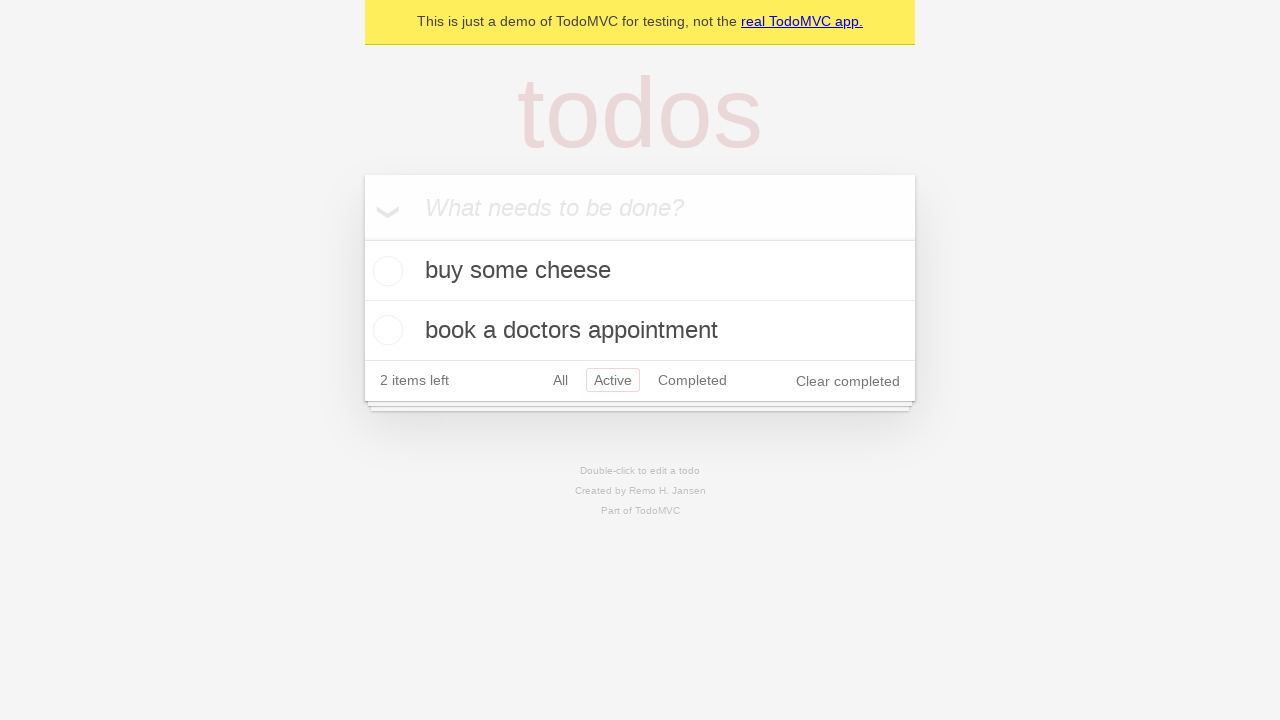

Clicked Completed filter to show only completed todos at (692, 380) on .filters >> text=Completed
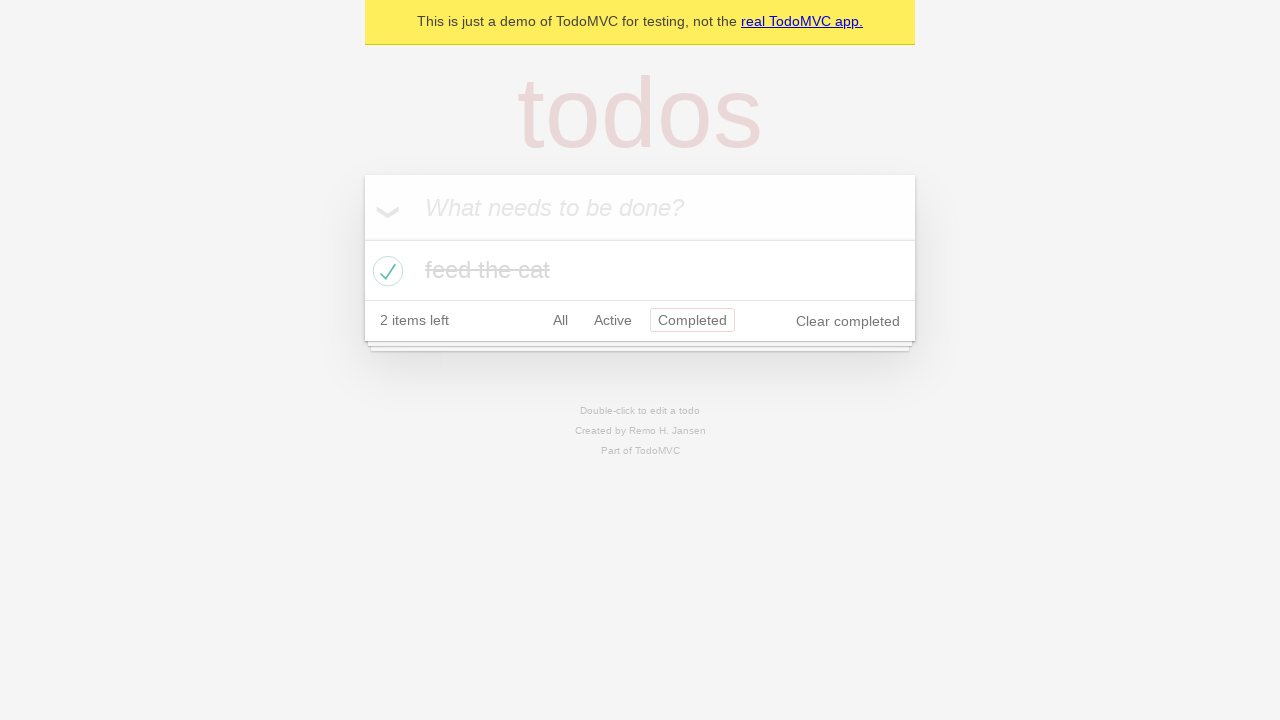

Navigated back once using browser back button
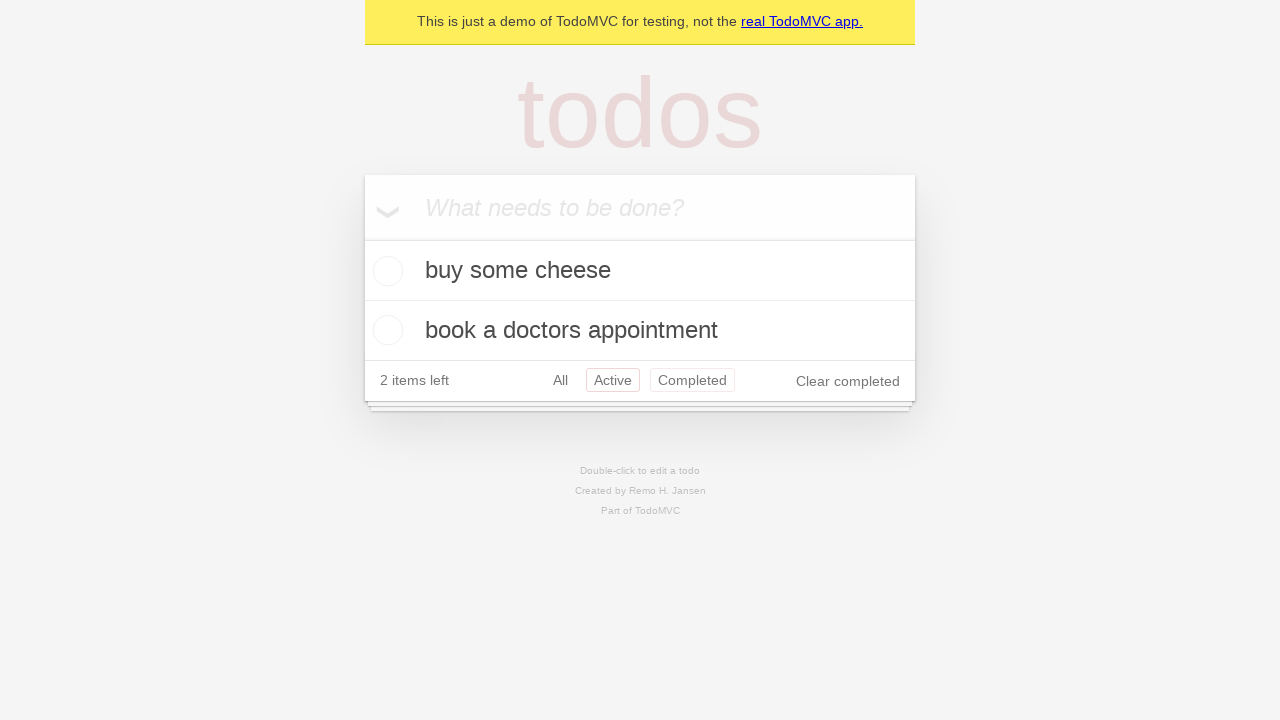

Navigated back second time using browser back button
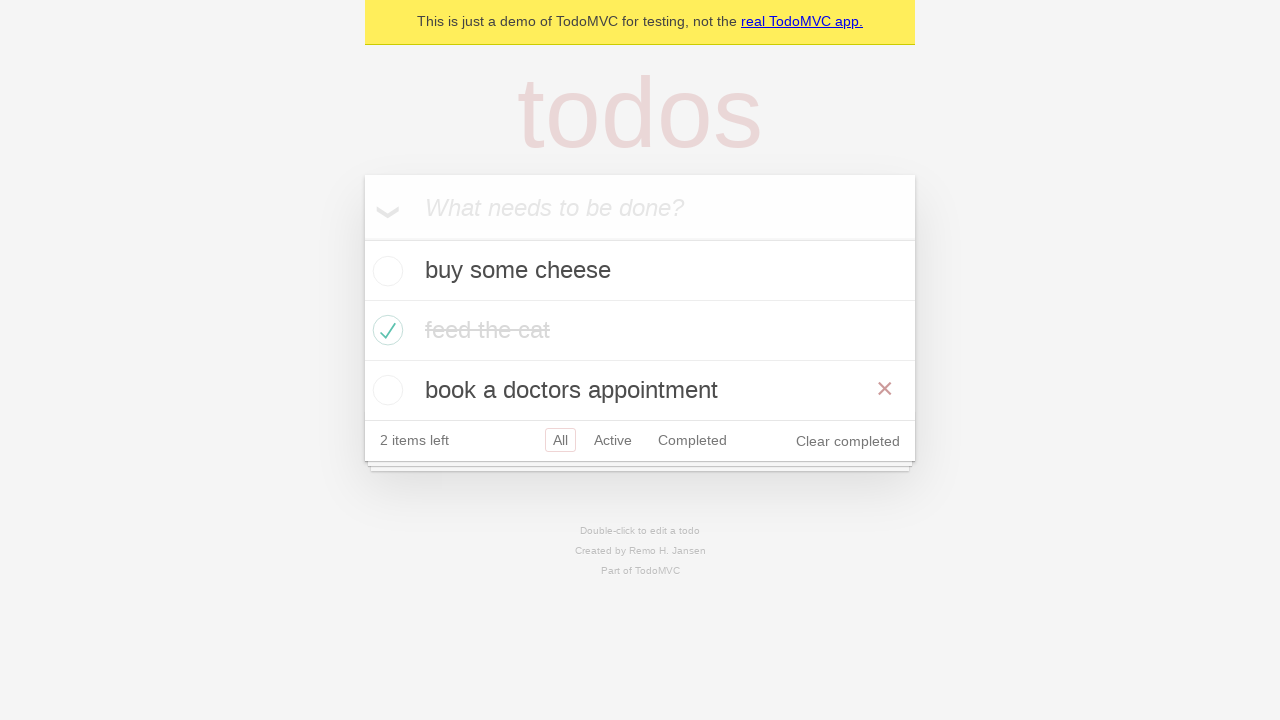

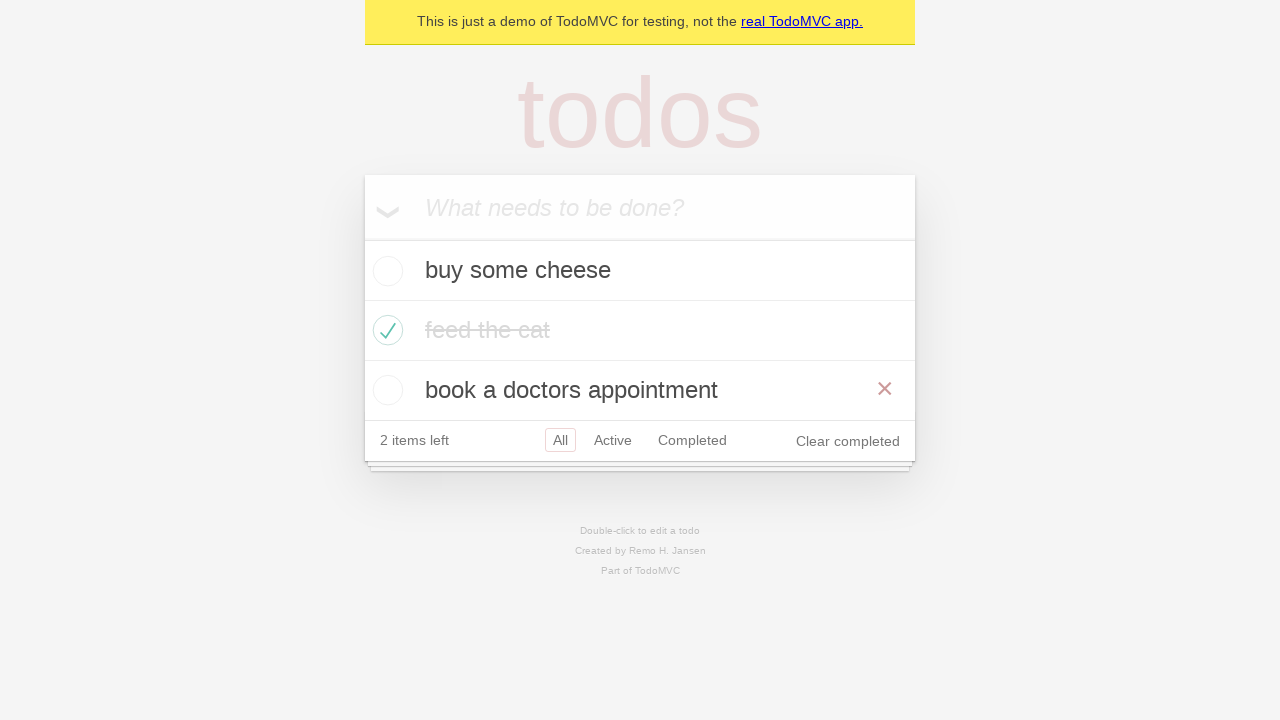